Tests interaction with a JavaScript confirm alert by clicking the JS Confirm button and dismissing it with Cancel

Starting URL: https://the-internet.herokuapp.com/javascript_alerts

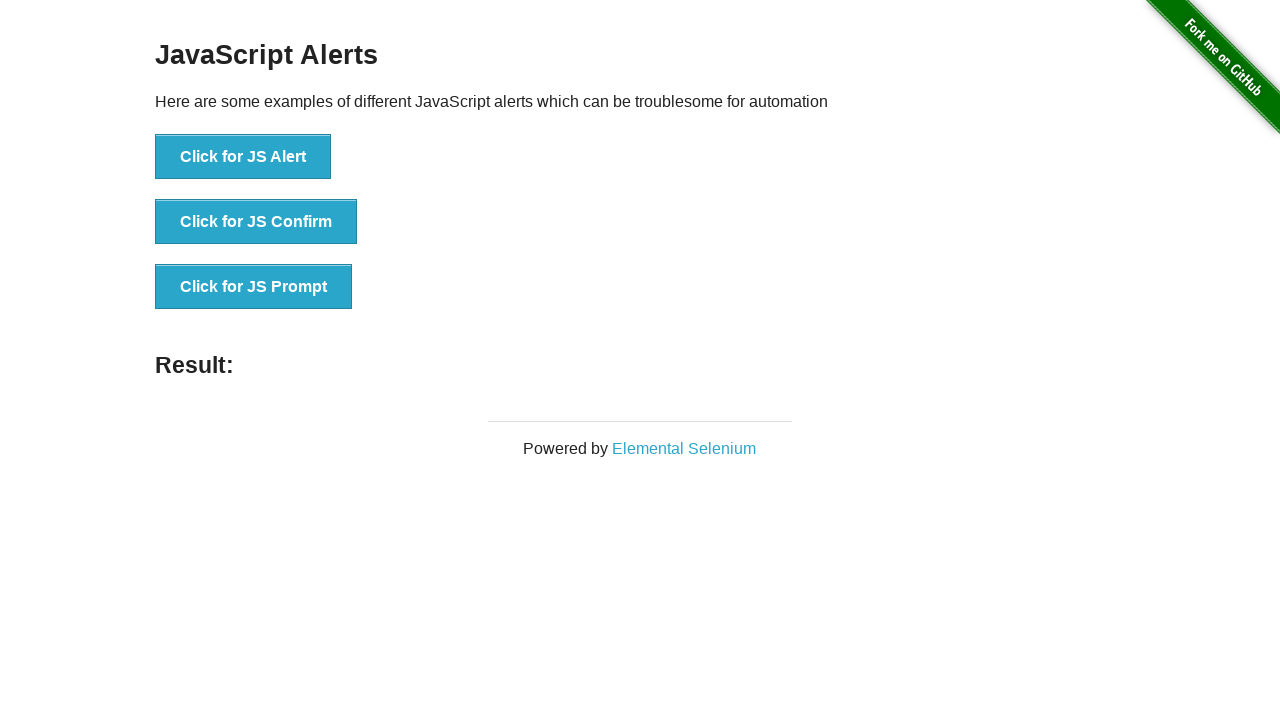

Set up dialog handler to dismiss confirm alert
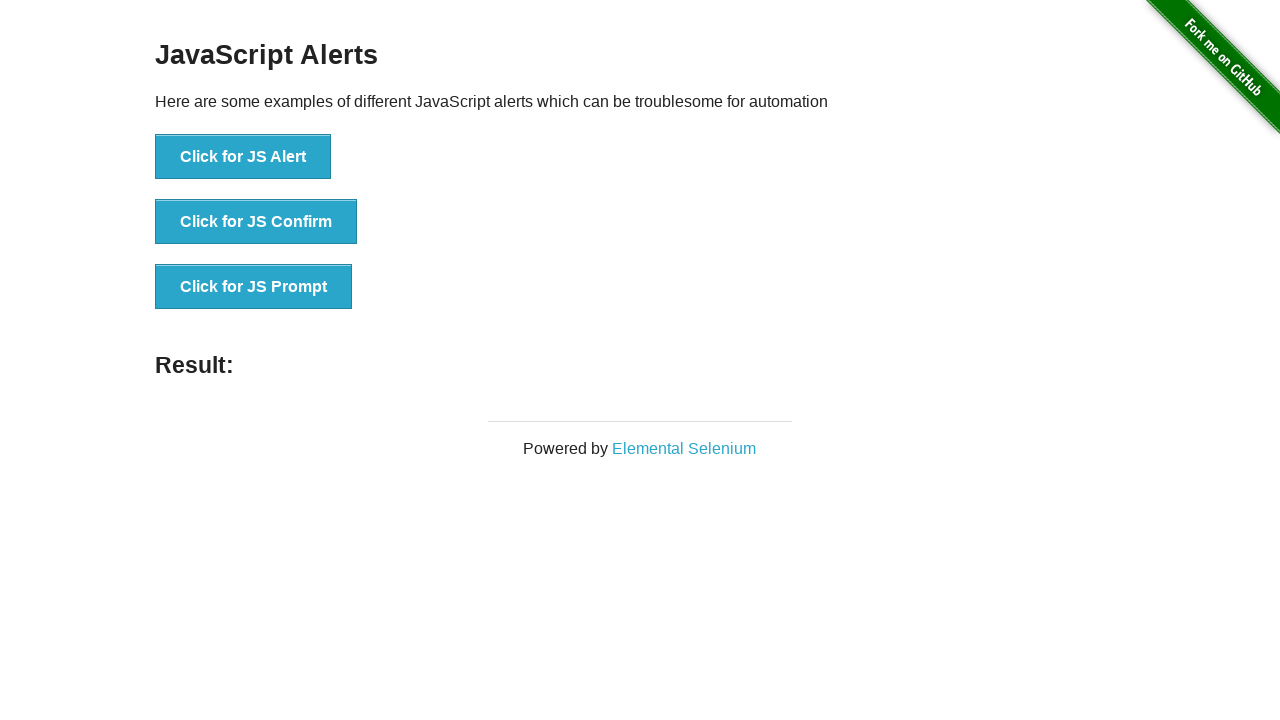

Clicked the JS Confirm button at (256, 222) on button:has-text('Click for JS Confirm')
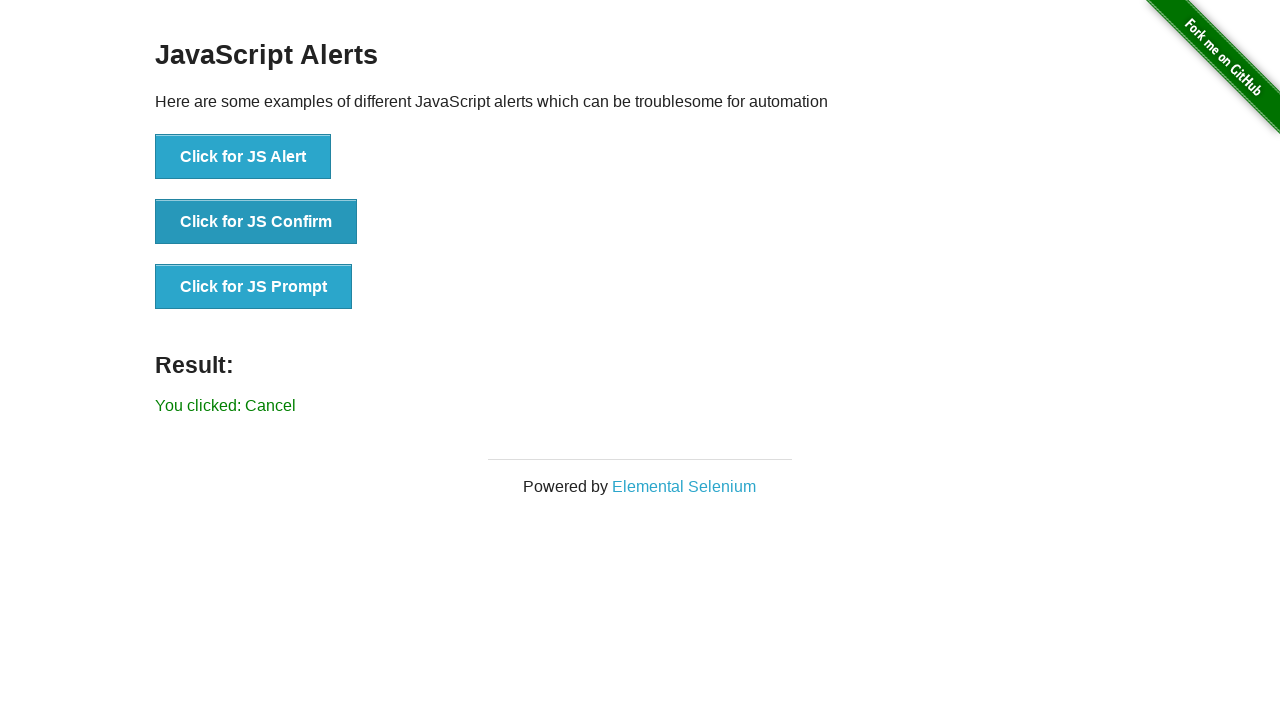

Verified result text shows 'You clicked: Cancel'
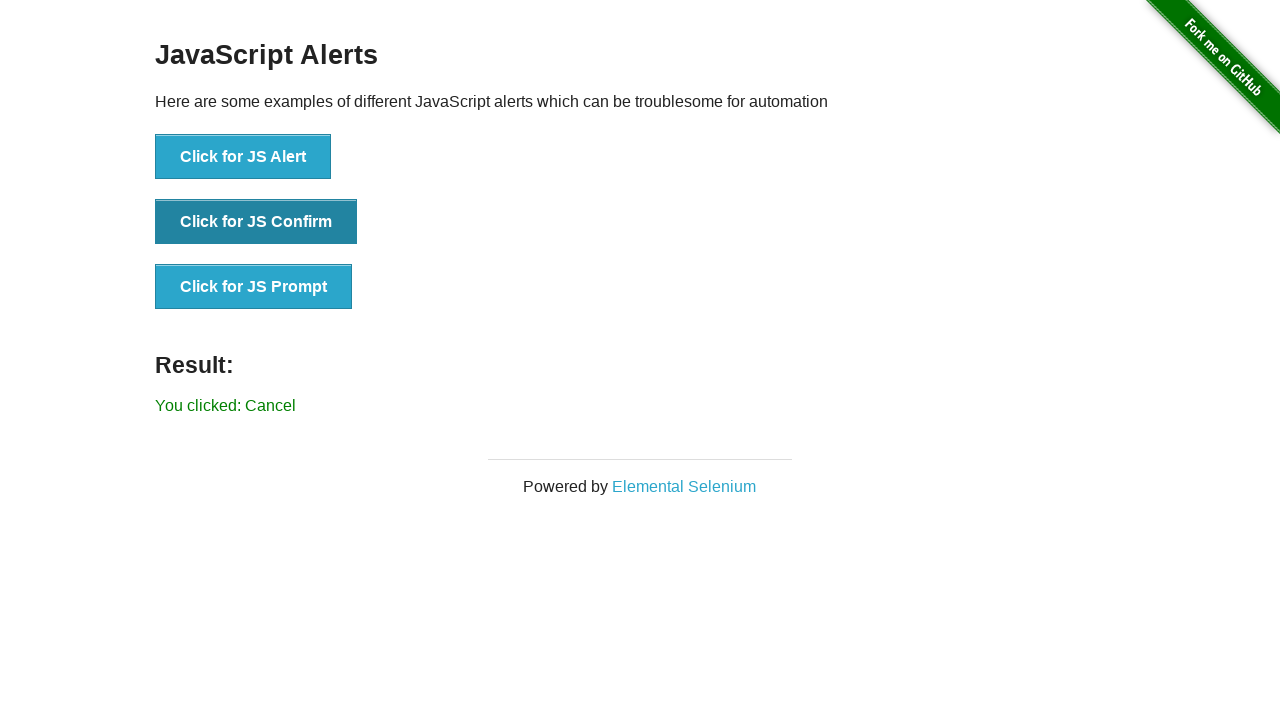

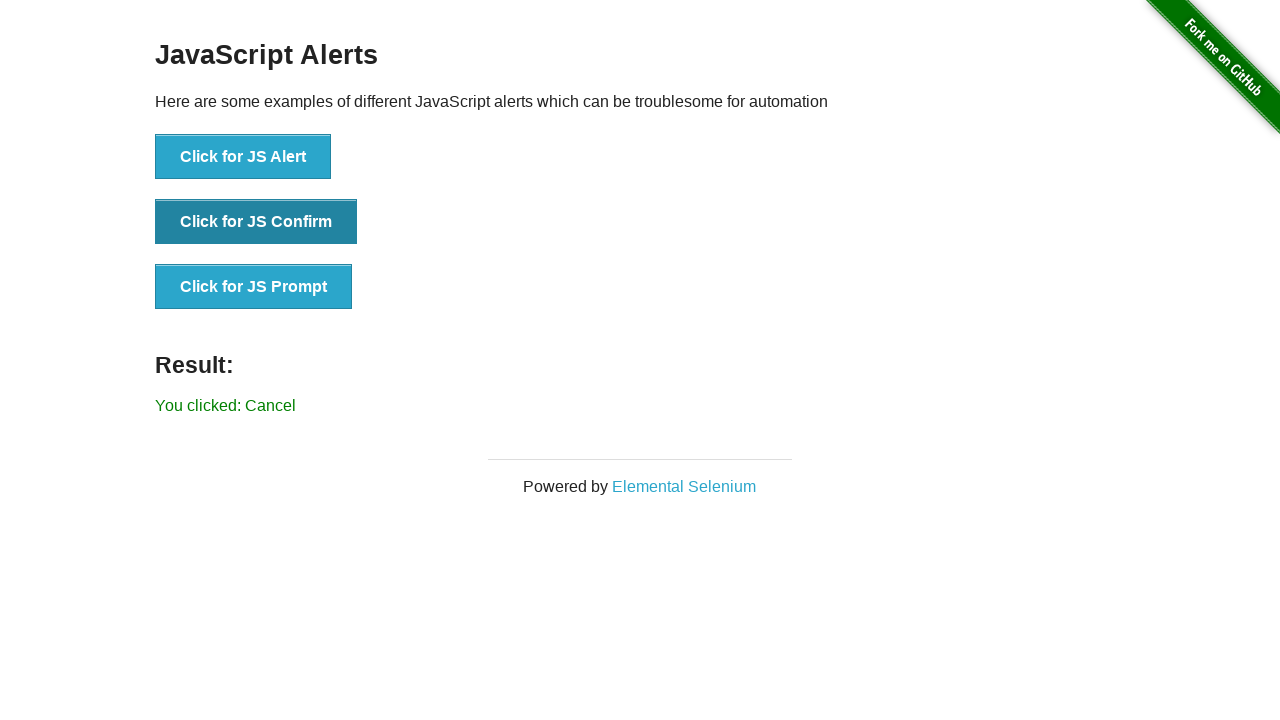